Tests the DemoBlaze e-commerce site by navigating to the homepage, clicking on a product link, navigating to the monitors category, and verifying products are displayed.

Starting URL: https://www.demoblaze.com/

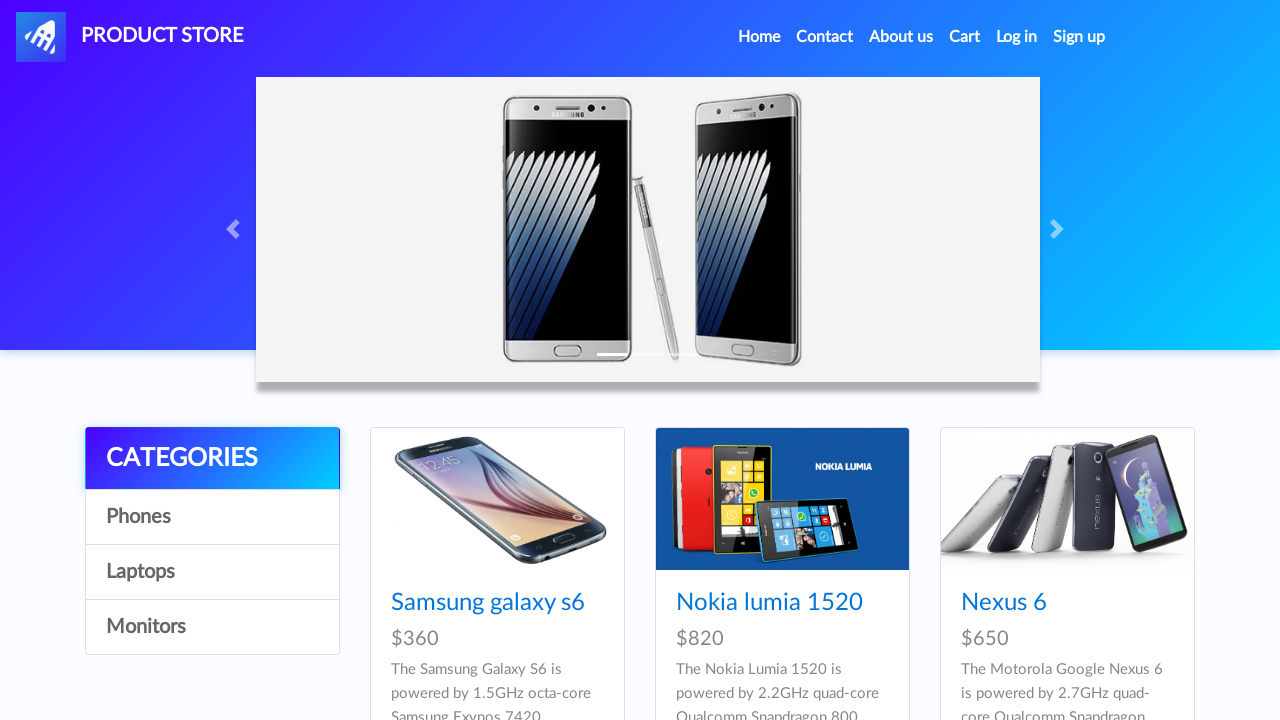

Waited for product links to load on homepage
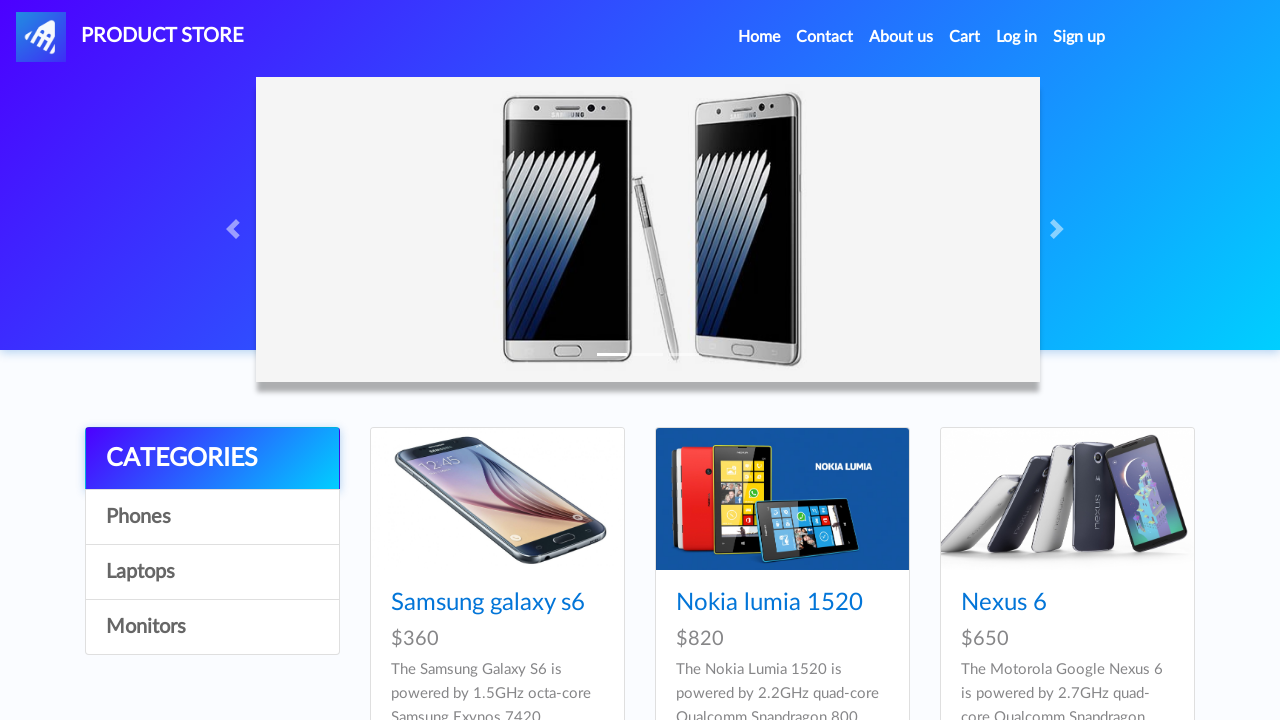

Clicked first product link at (488, 603) on h4 a.hrefch[href*='prod.html?idp_='] >> nth=0
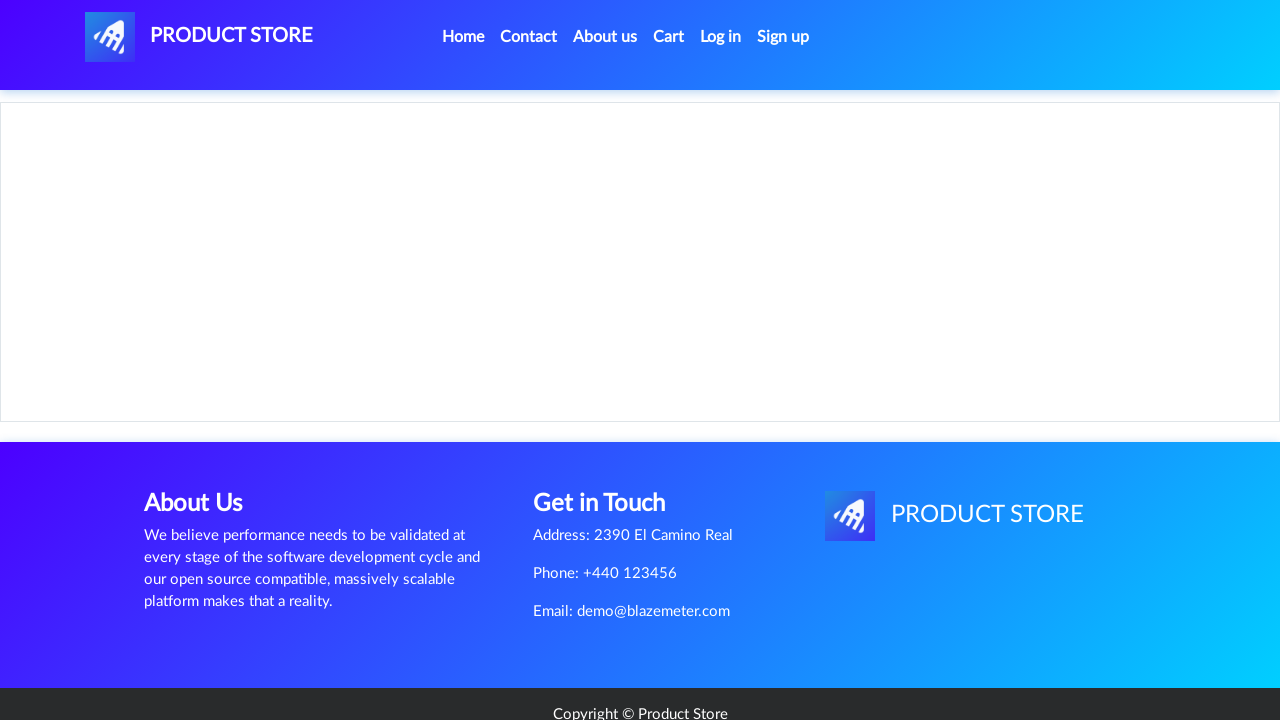

Product page loaded
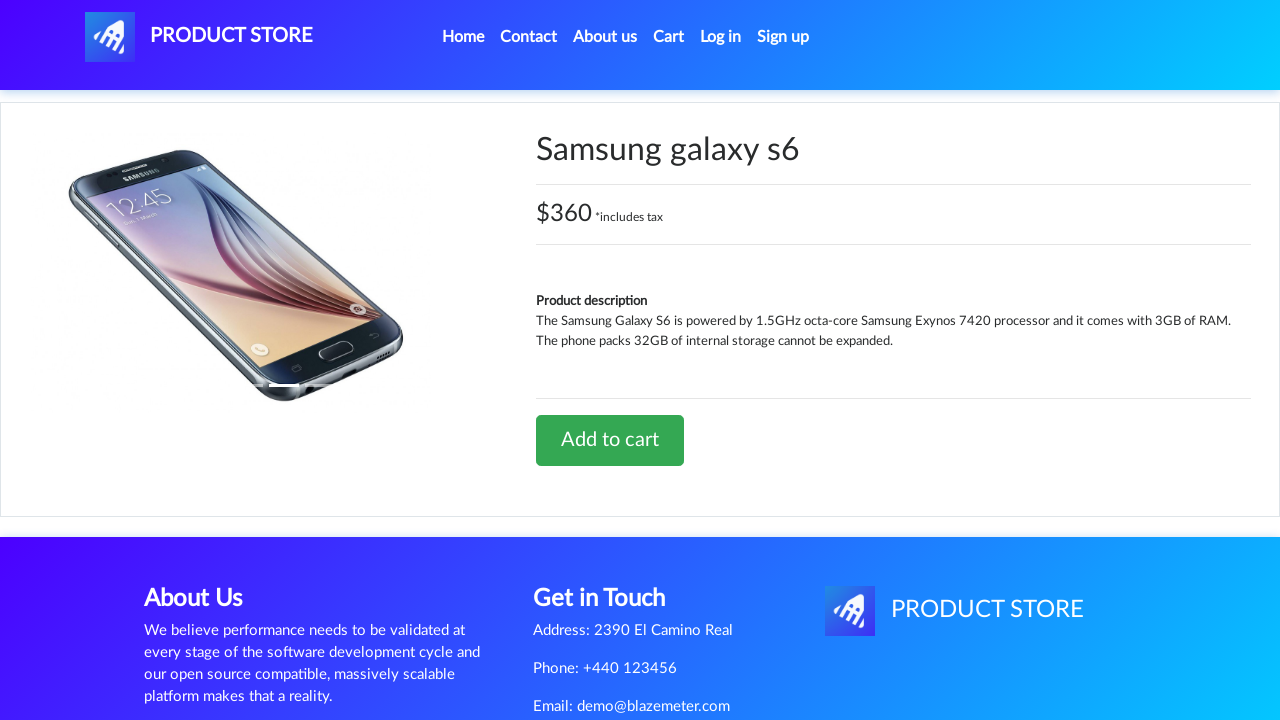

Navigated back to DemoBlaze homepage
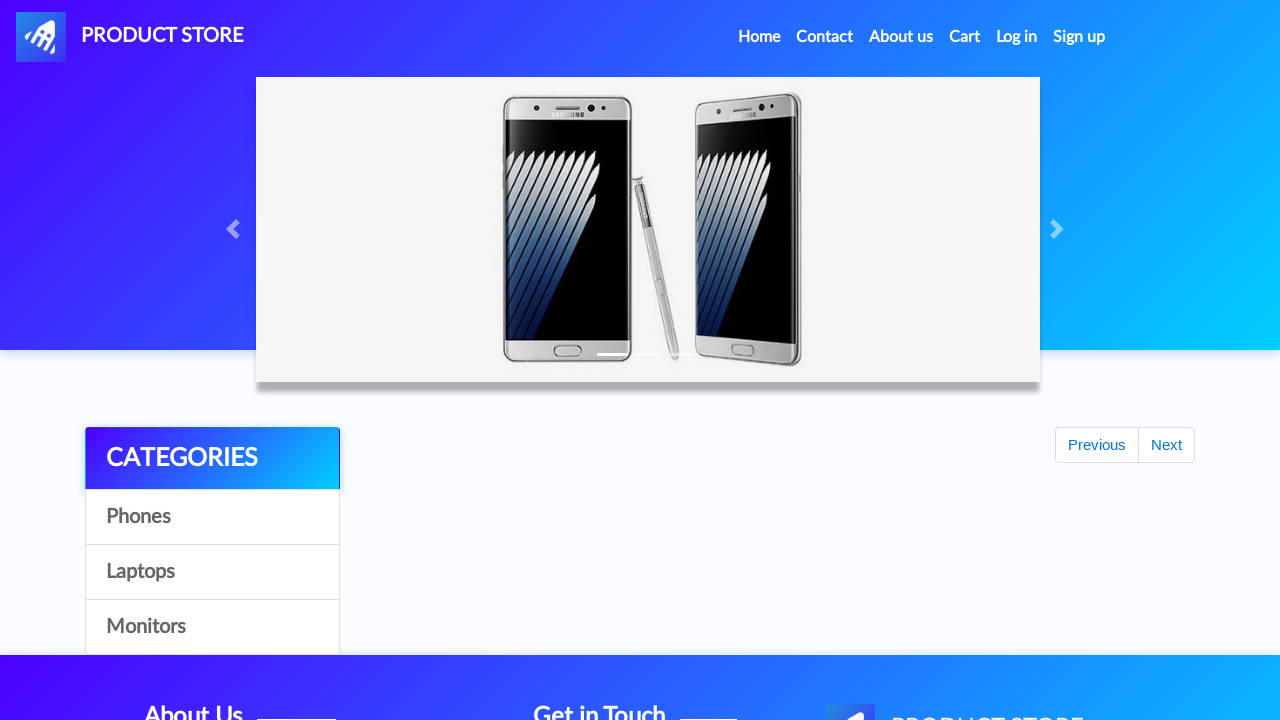

Waited for monitors category link to load
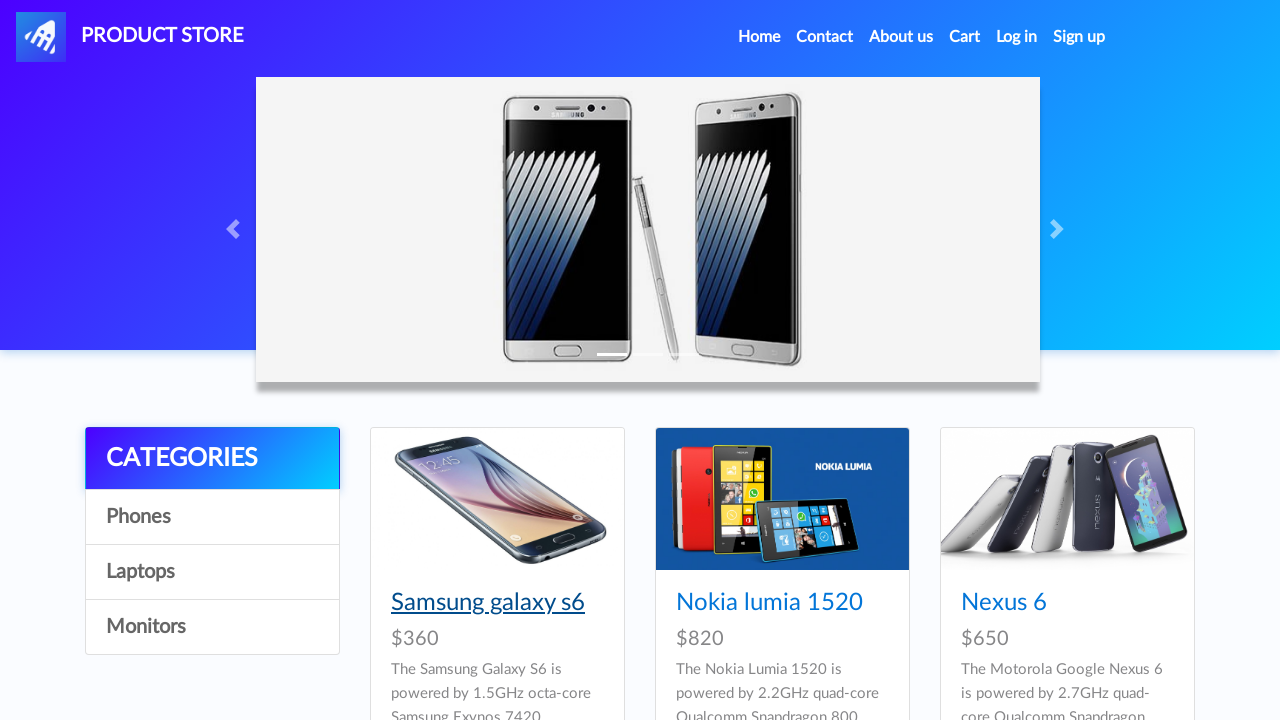

Clicked monitors category link at (212, 627) on a[onclick="byCat('monitor')"]
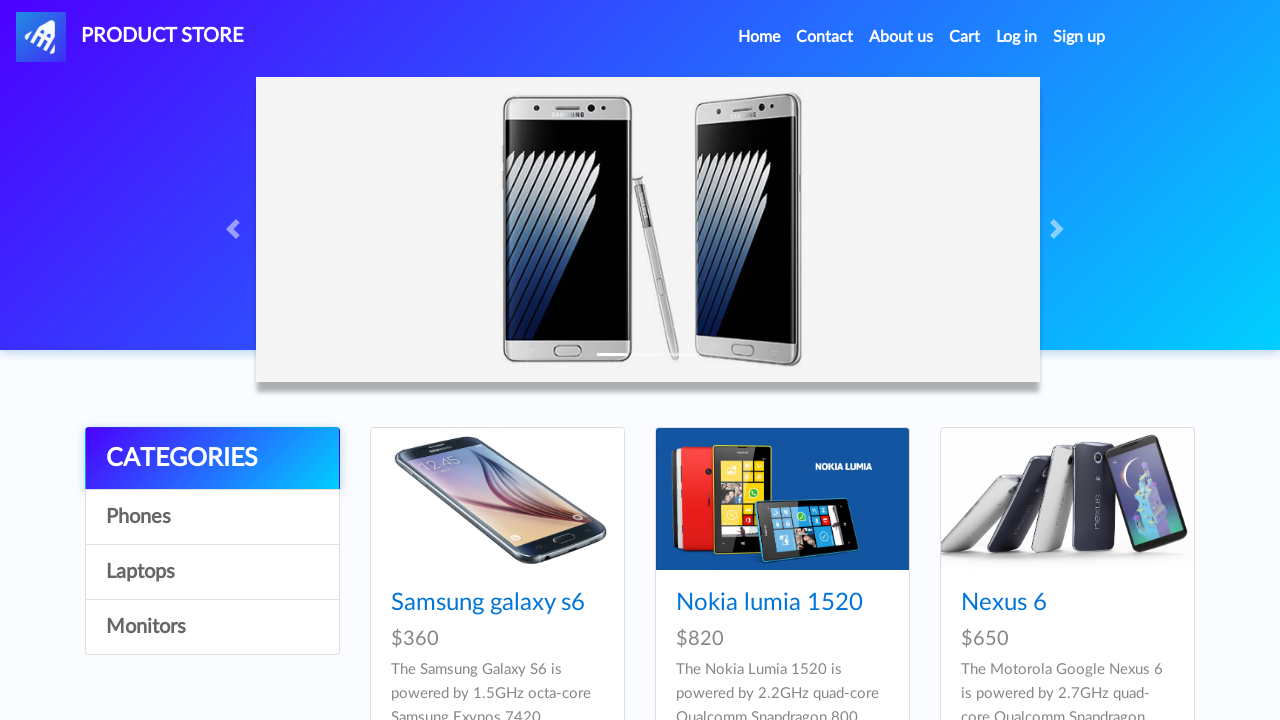

Monitor products loaded and displayed
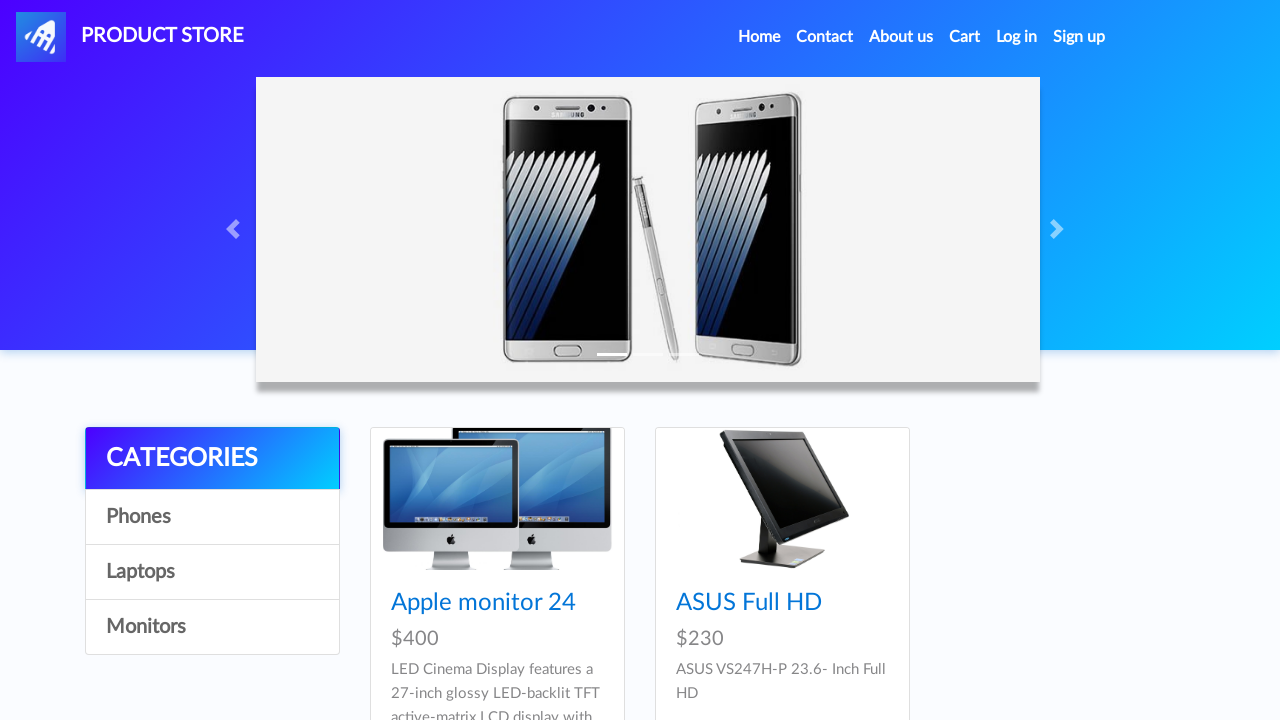

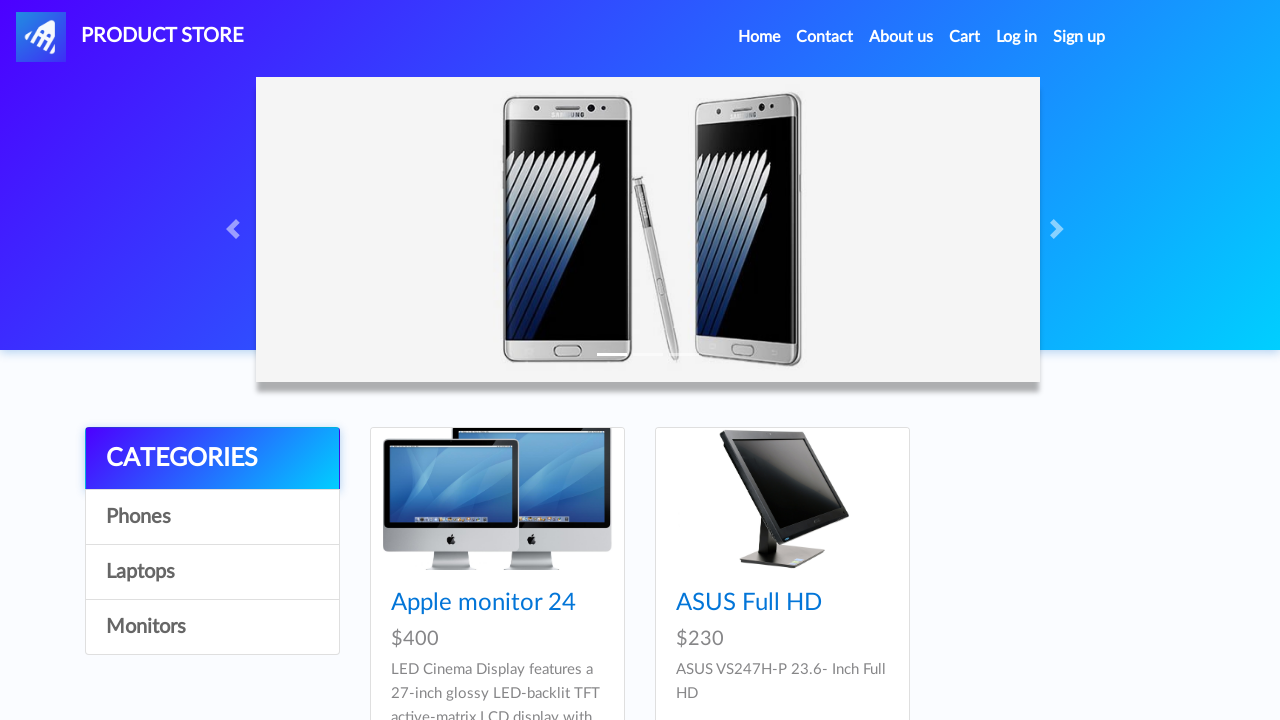